Tests navigation from the list page to the cadastro page by clicking the cadastrar link

Starting URL: https://site-tc1.vercel.app/

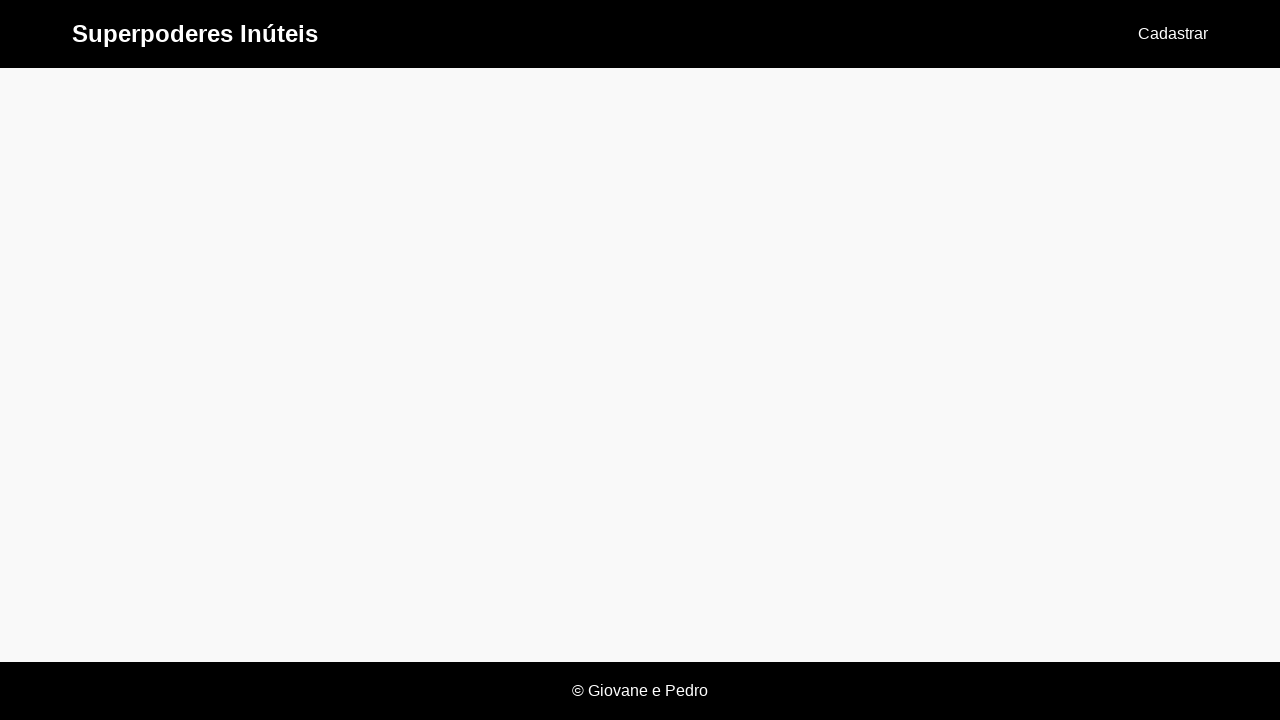

Clicked on the cadastrar link to navigate to cadastro page at (1173, 34) on a[href='/cadastro']
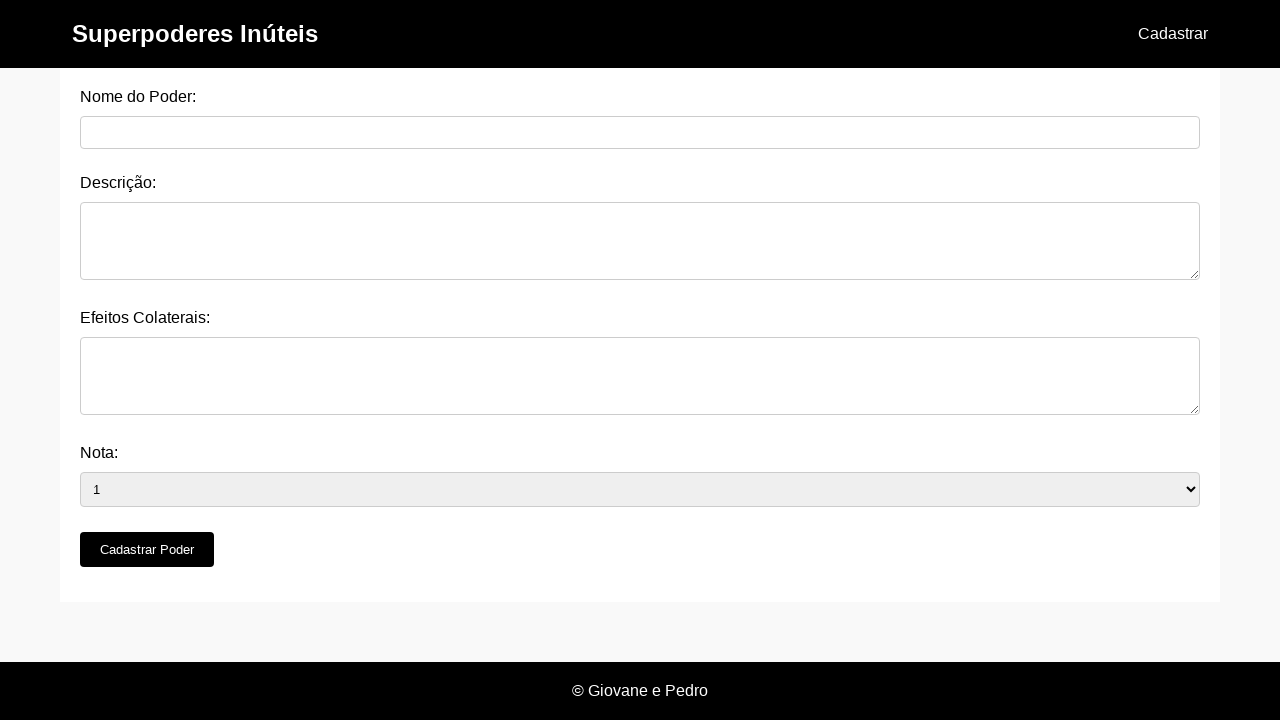

Verified successful navigation to https://site-tc1.vercel.app/cadastro
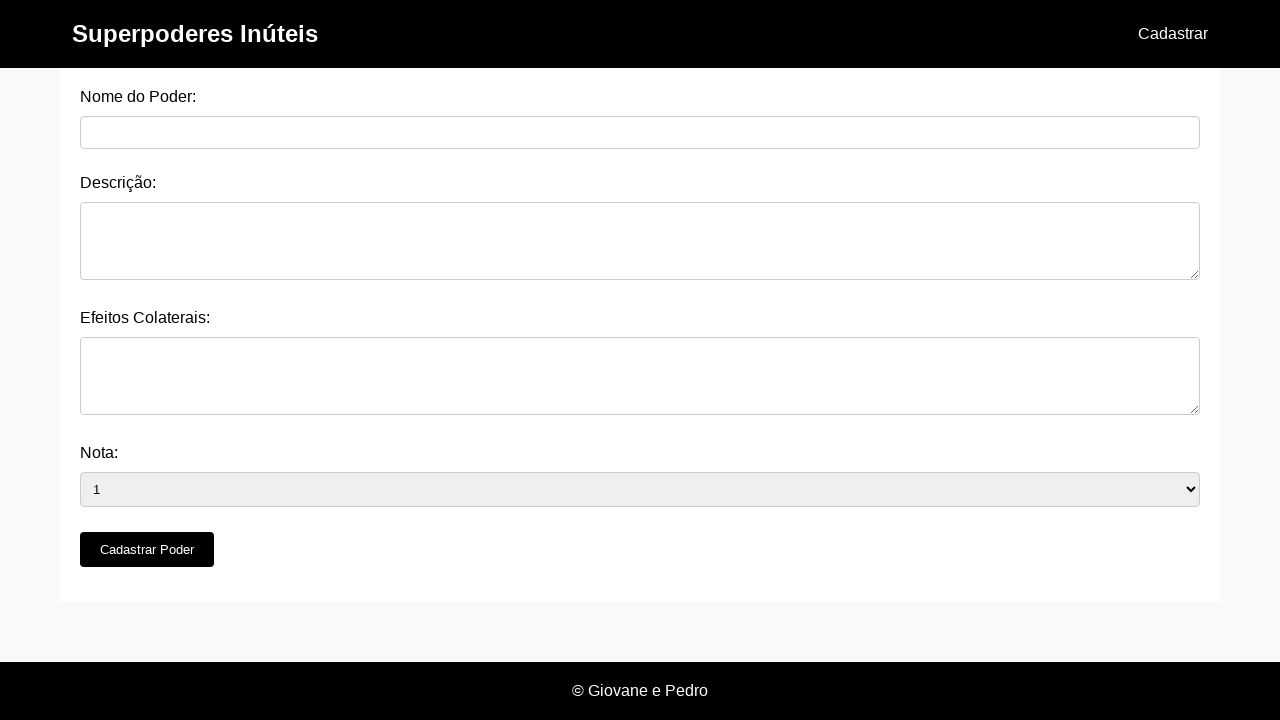

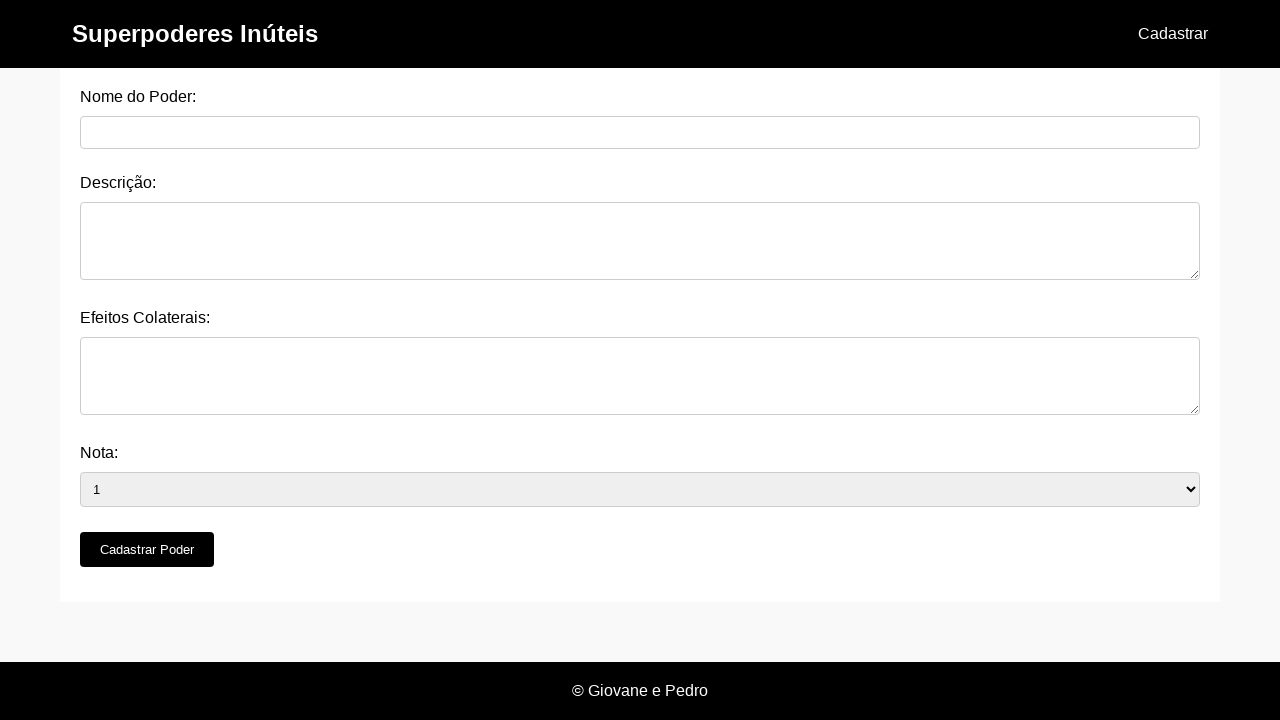